Tests dynamic loading using reusable wait method by clicking start and verifying message appears

Starting URL: https://the-internet.herokuapp.com/dynamic_loading/1

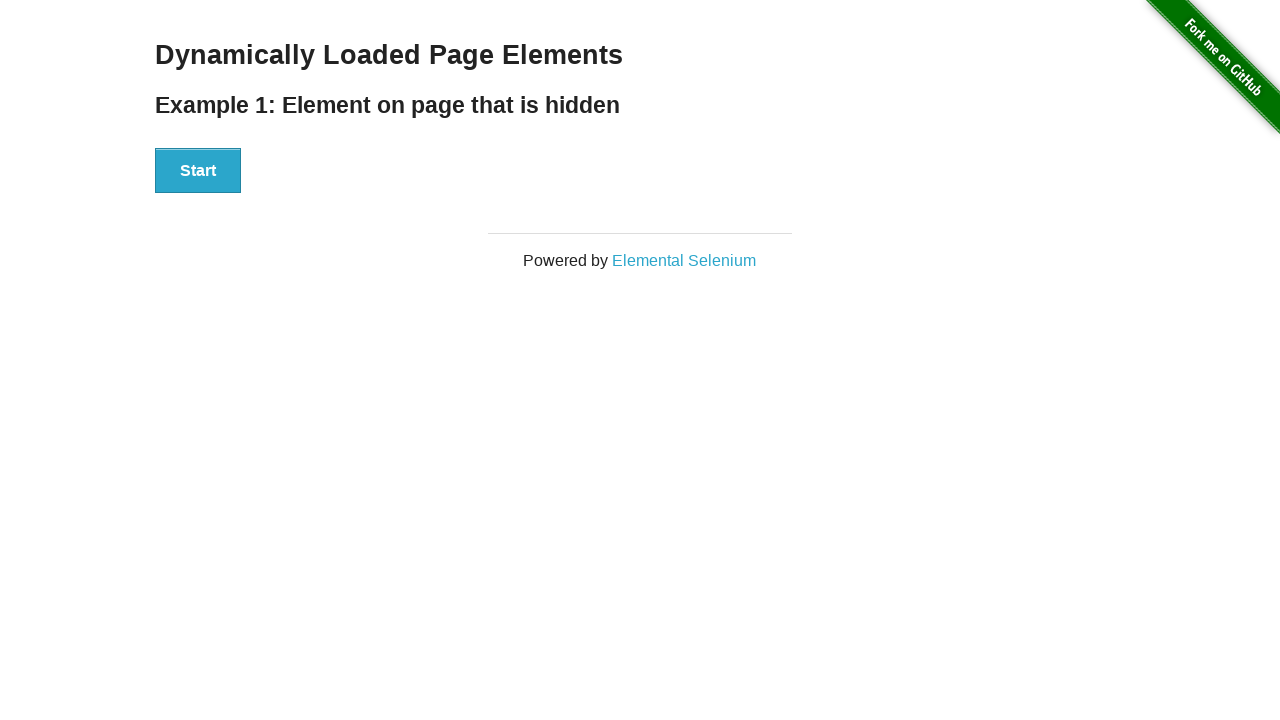

Clicked Start button to trigger dynamic loading at (198, 171) on xpath=//*[text()='Start']
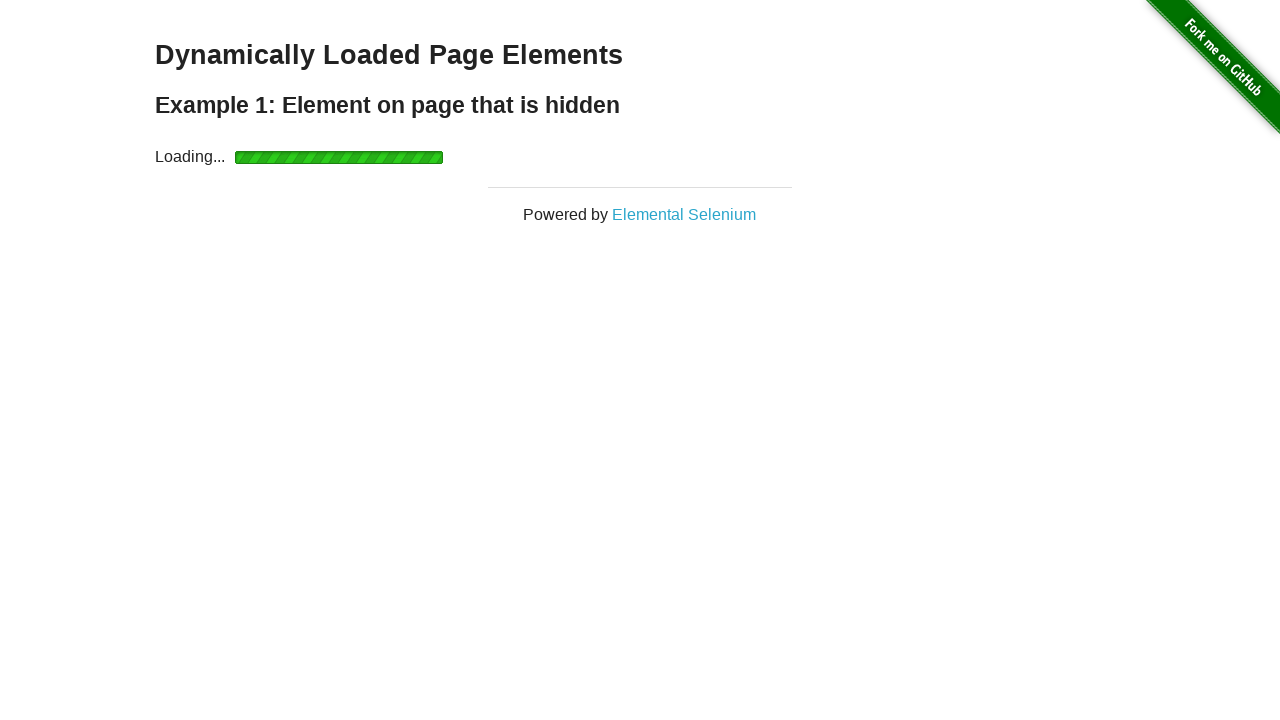

Success message appeared after dynamic loading completed
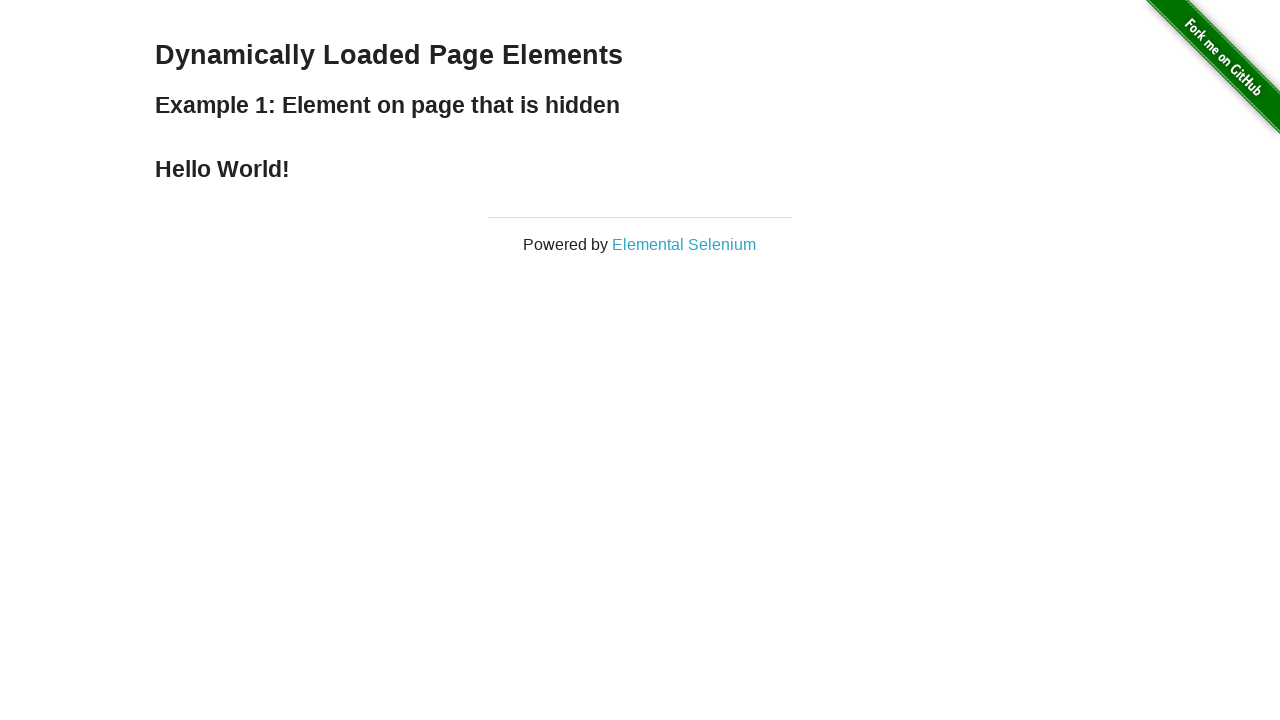

Located success message element
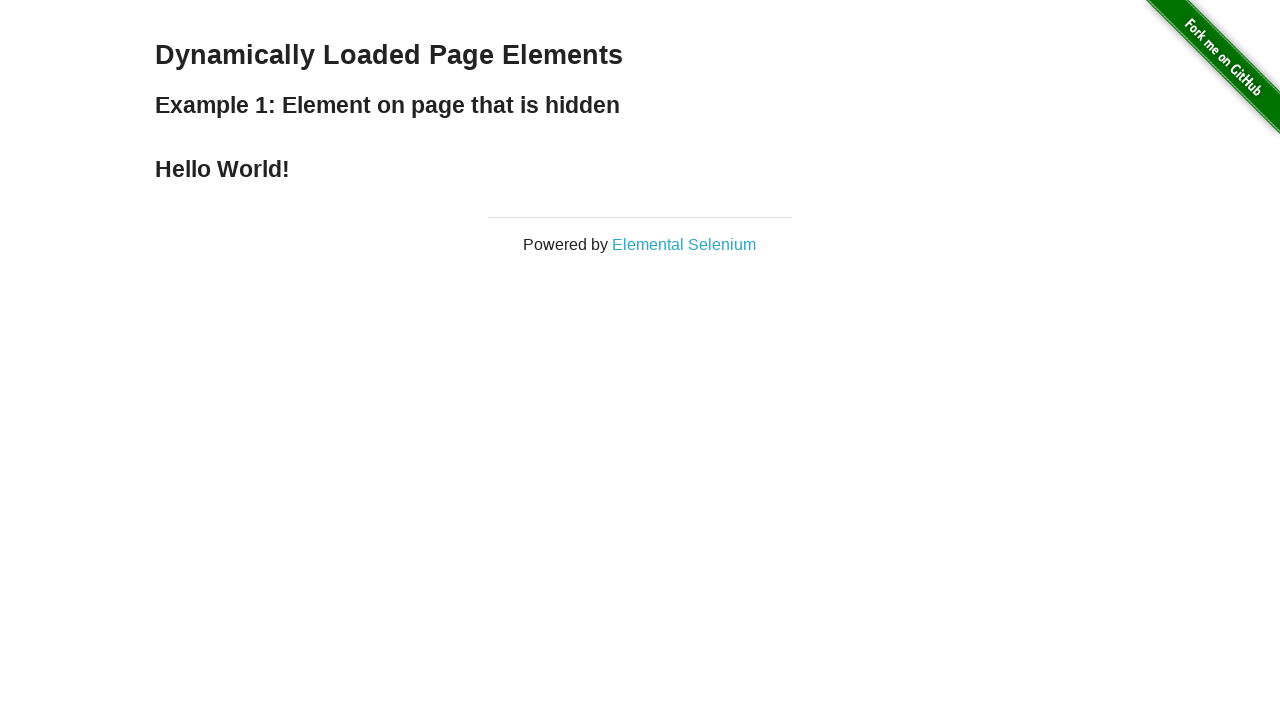

Verified success message contains 'Hello World!'
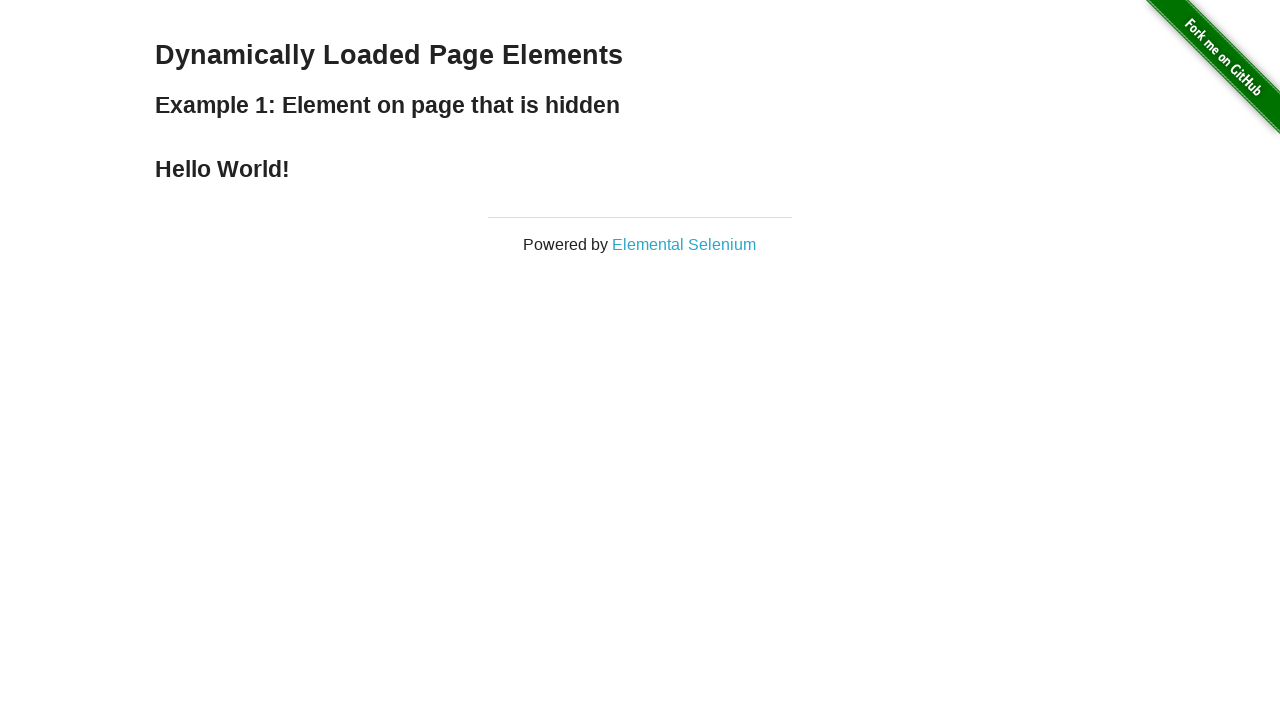

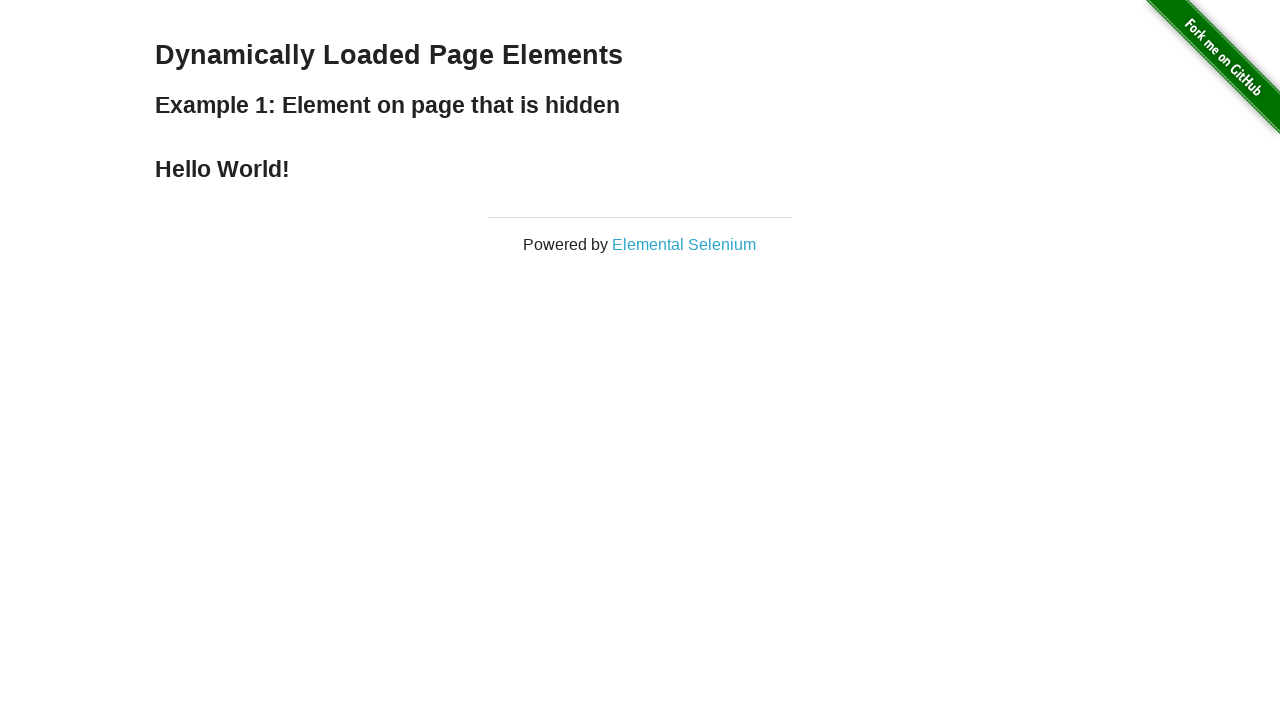